Tests that entering a valid number (63) between 50-100 with a non-perfect square root triggers an alert showing the calculated square root with decimal

Starting URL: https://kristinek.github.io/site/tasks/enter_a_number

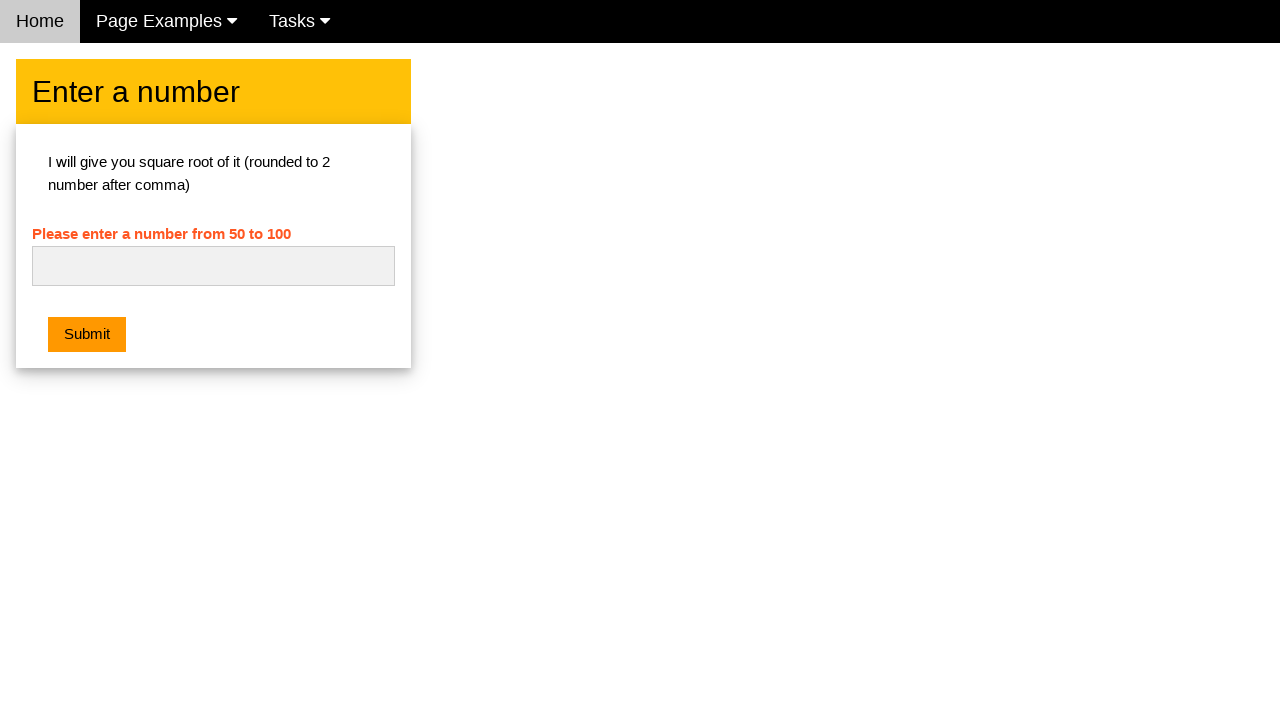

Clicked on the number input field at (213, 266) on #numb
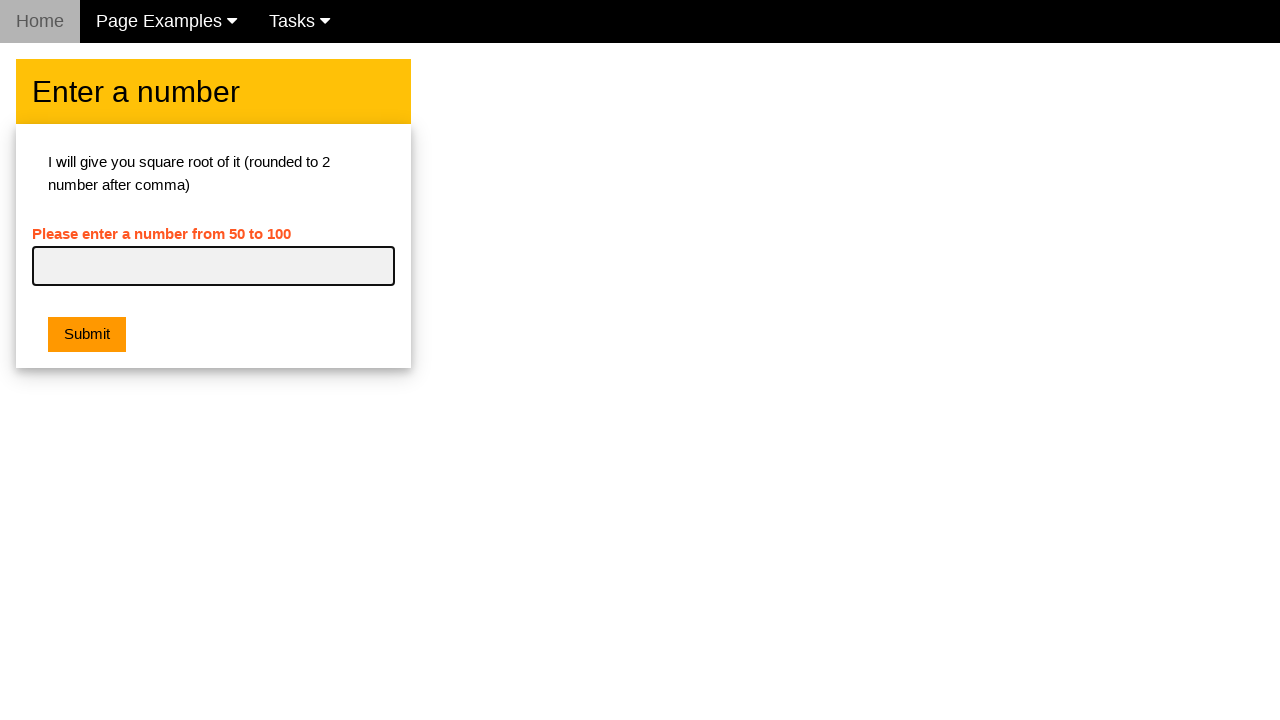

Entered number 63 (non-perfect square) into input field on #numb
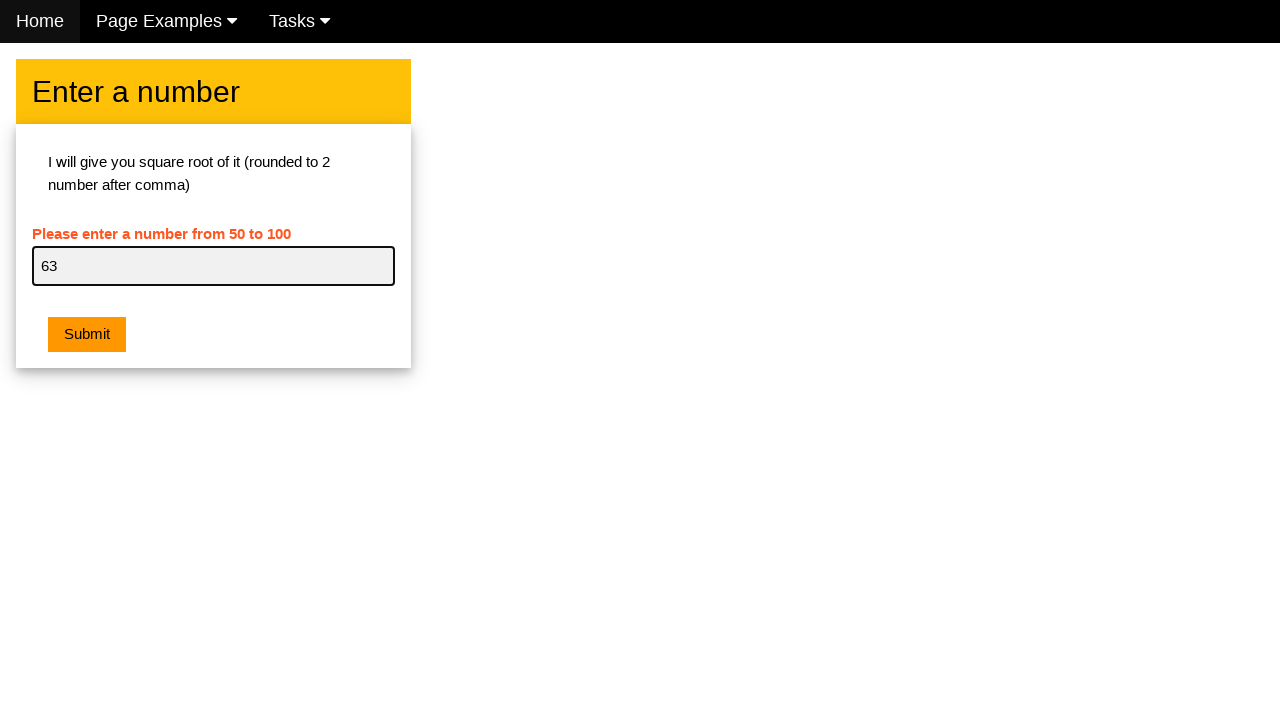

Clicked submit button to calculate square root at (87, 335) on button
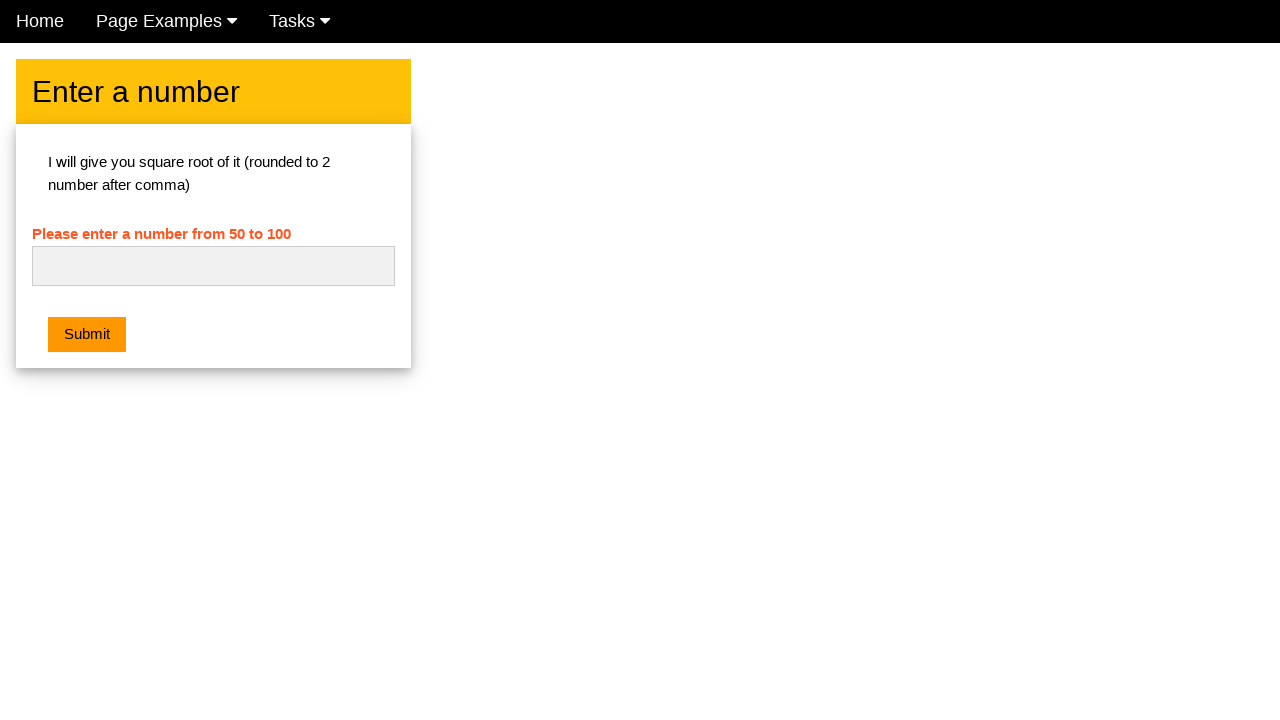

Set up dialog handler to accept alert
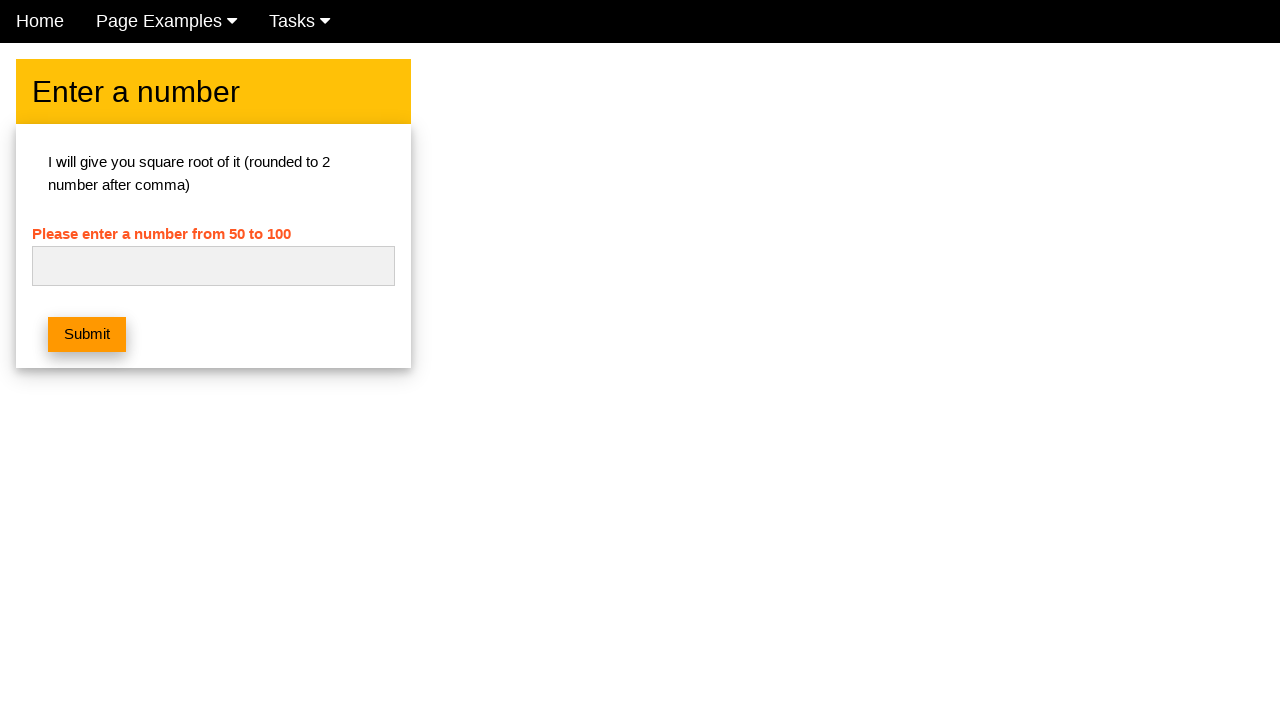

Alert dialog appeared showing square root of 63 with decimal value
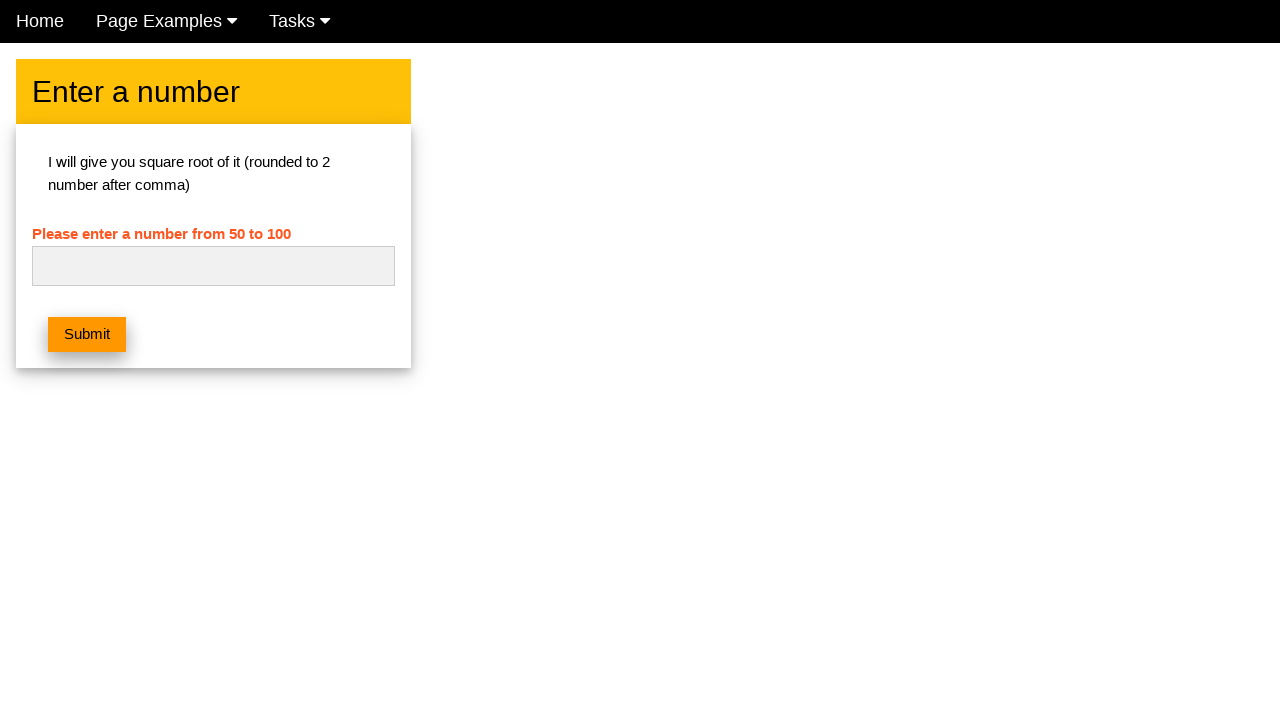

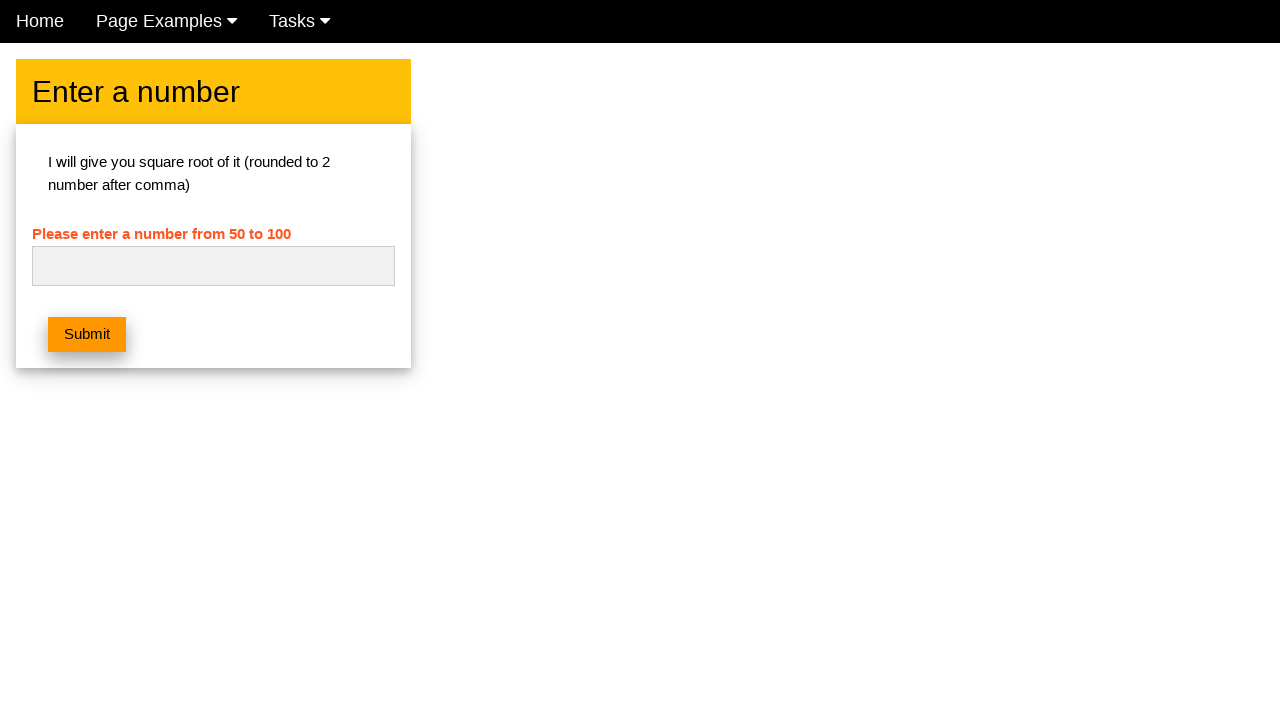